Tests JavaScript alert handling by interacting with simple alerts, confirmation dialogs, and prompt alerts on a demo page

Starting URL: https://the-internet.herokuapp.com/javascript_alerts

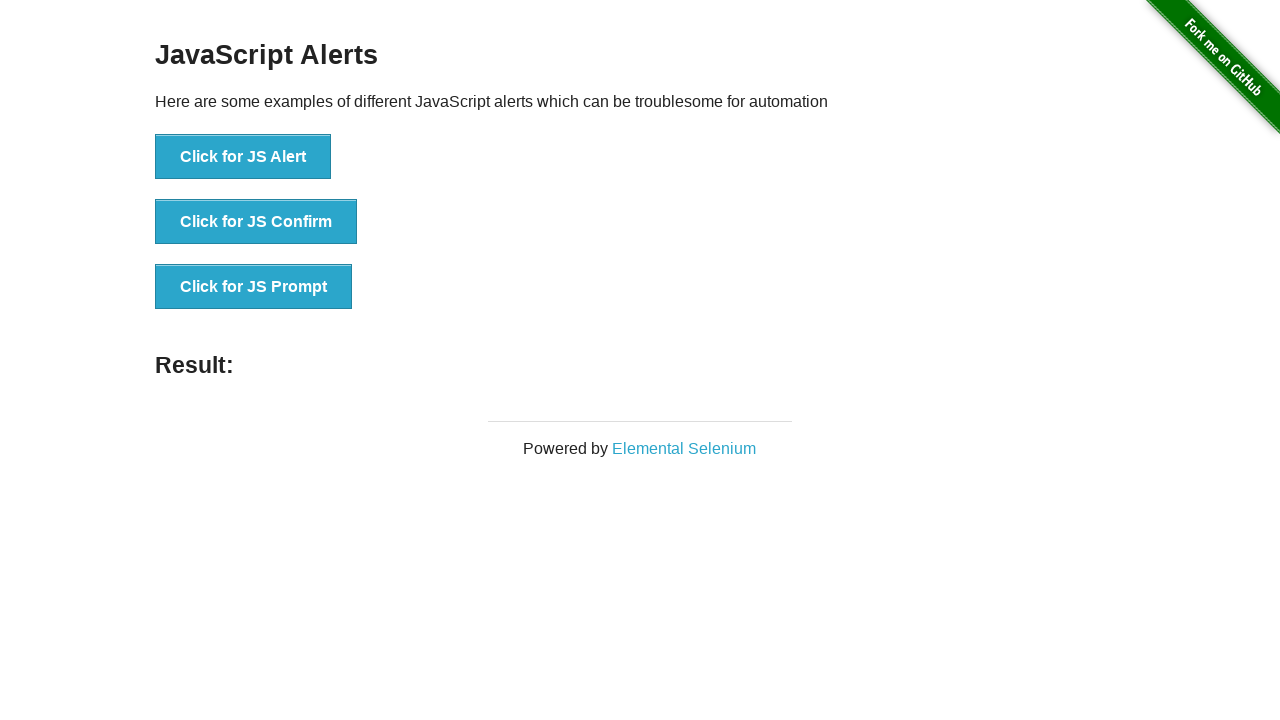

Clicked button to trigger simple alert at (243, 157) on xpath=//*[@id="content"]/div/ul/li[1]/button
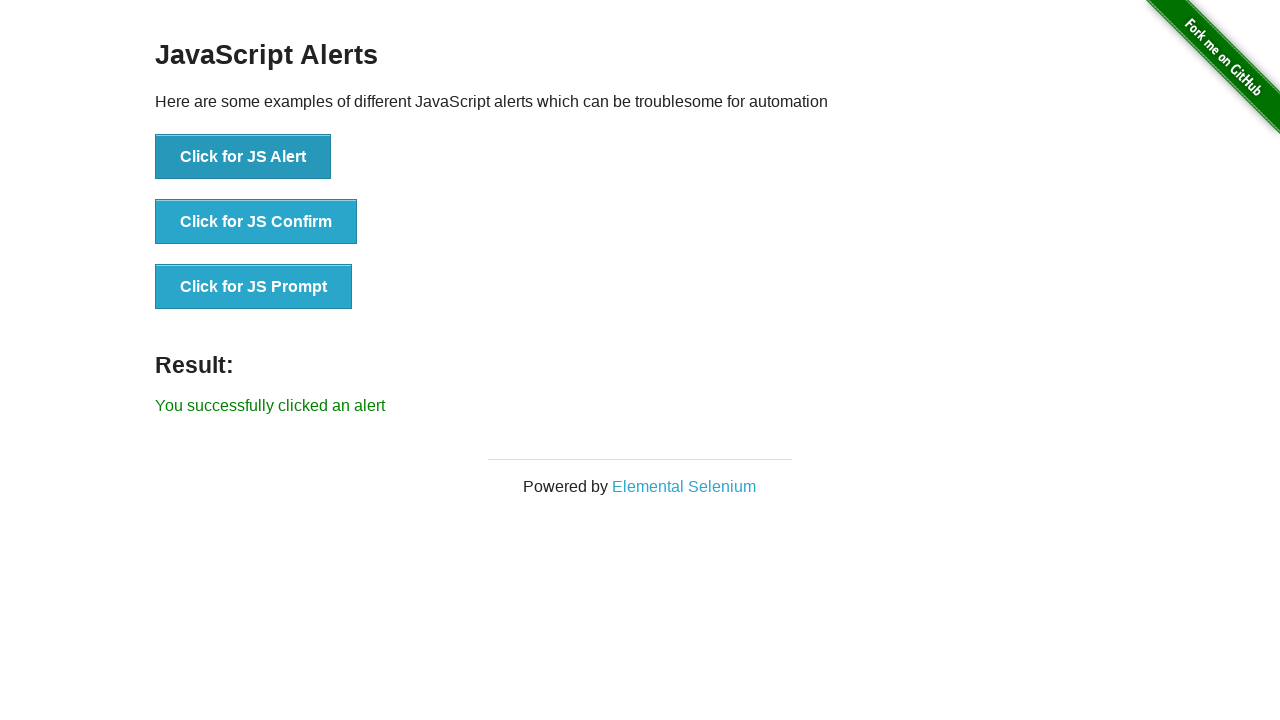

Set up listener to accept simple alert dialog
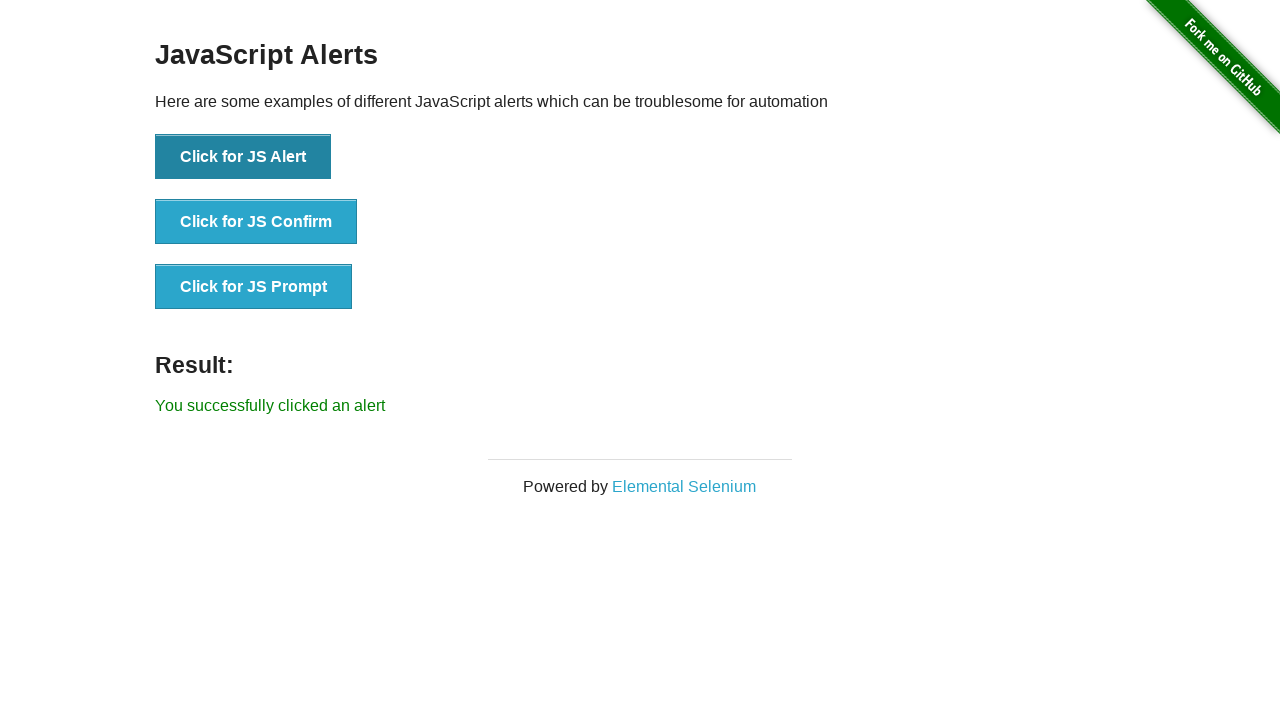

Clicked button to trigger confirmation alert at (256, 222) on xpath=//*[@id="content"]/div/ul/li[2]/button
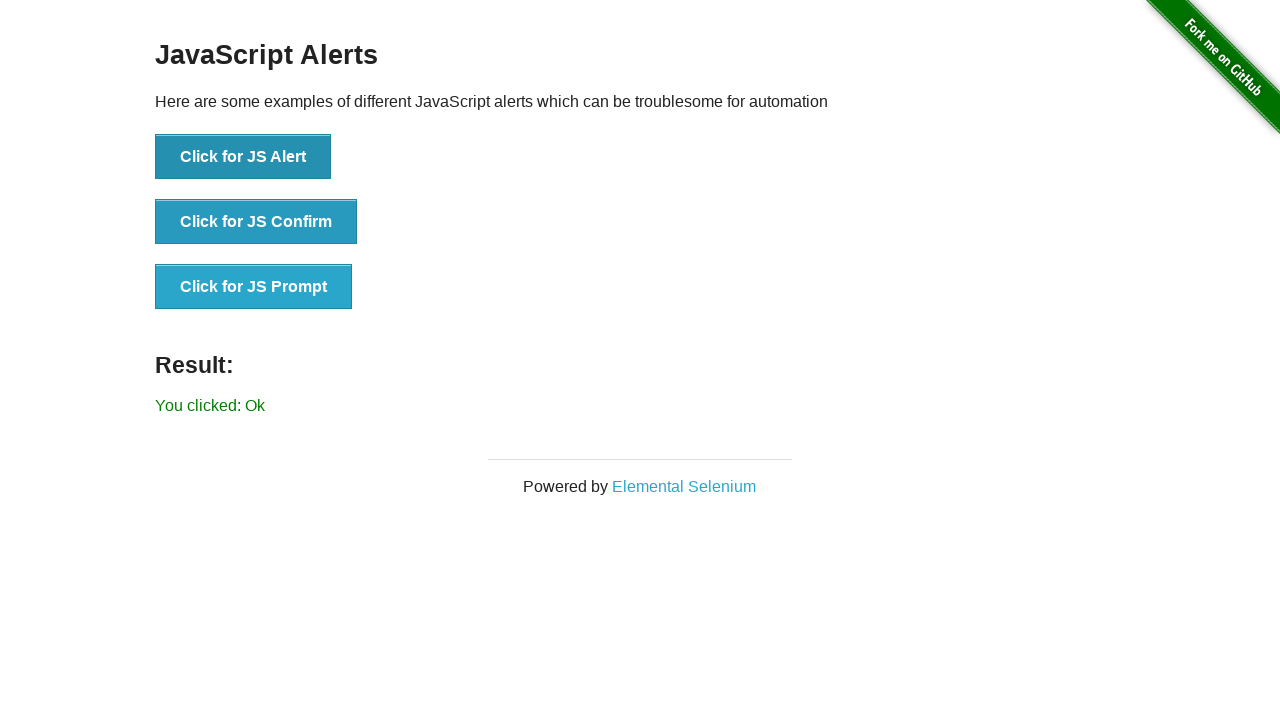

Set up listener to dismiss confirmation alert dialog
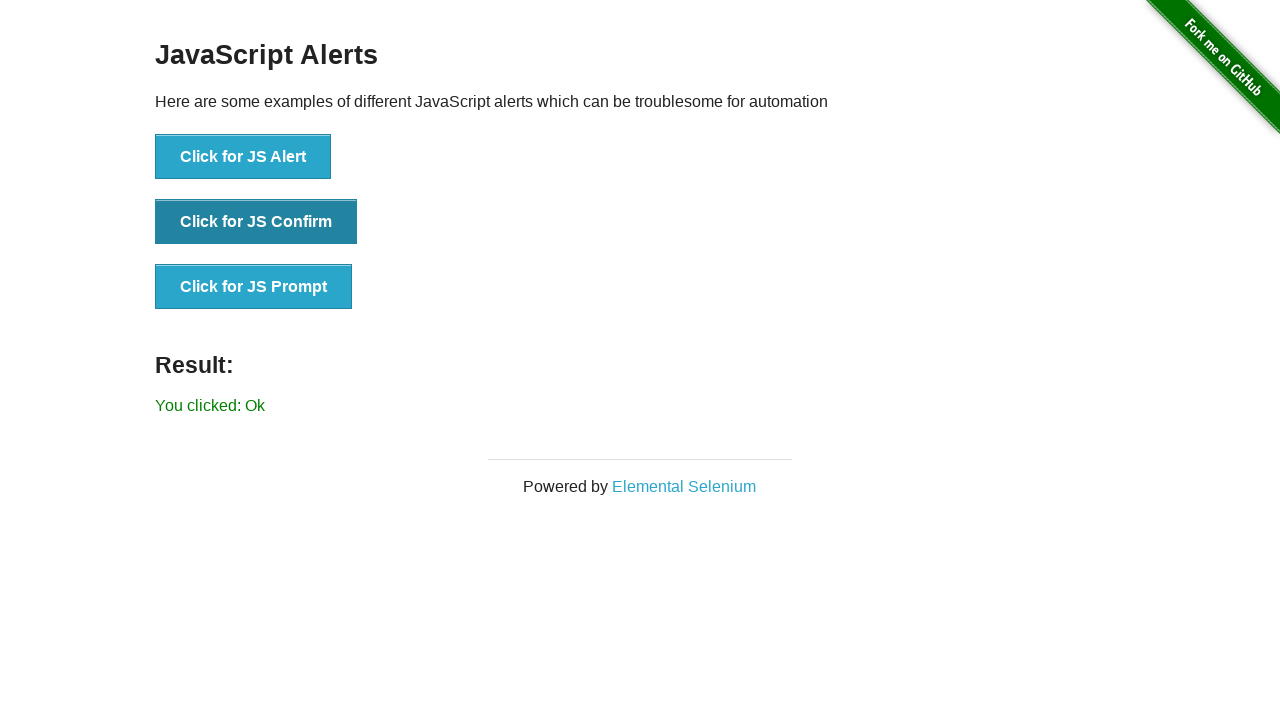

Clicked button to trigger prompt alert at (254, 287) on xpath=//*[@id="content"]/div/ul/li[3]/button
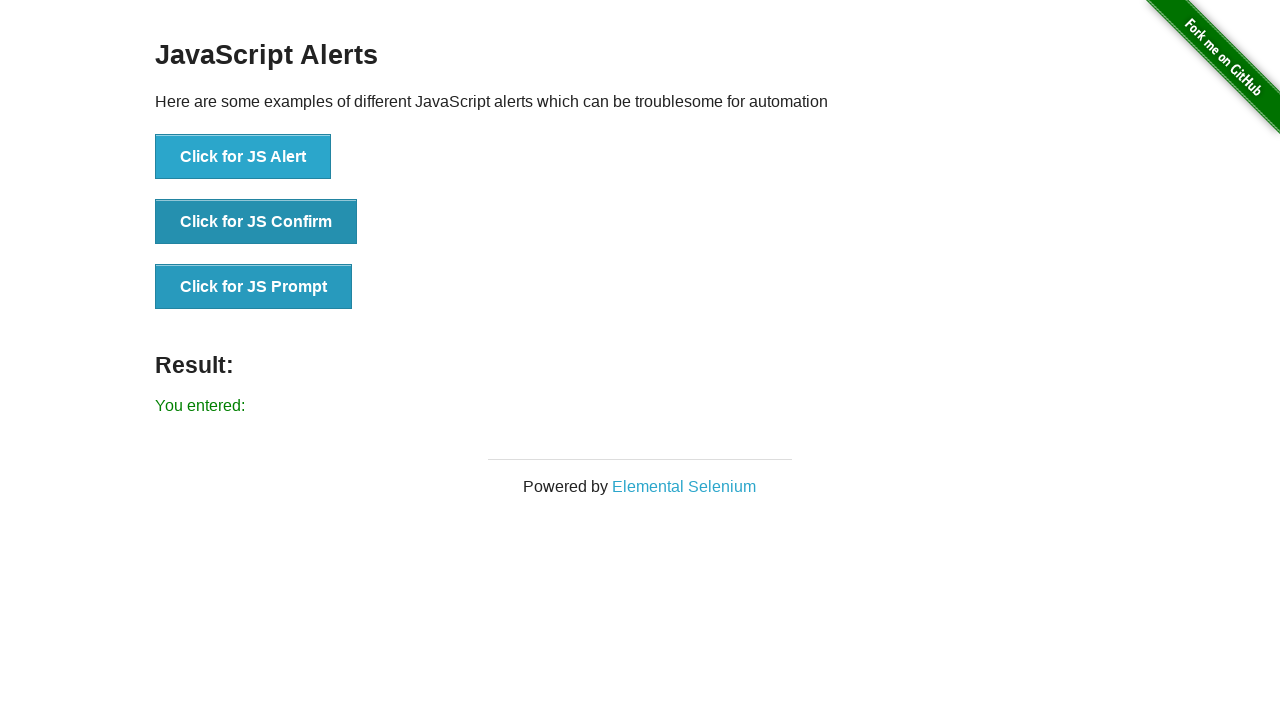

Set up listener to accept prompt alert with 'Hello World!' text
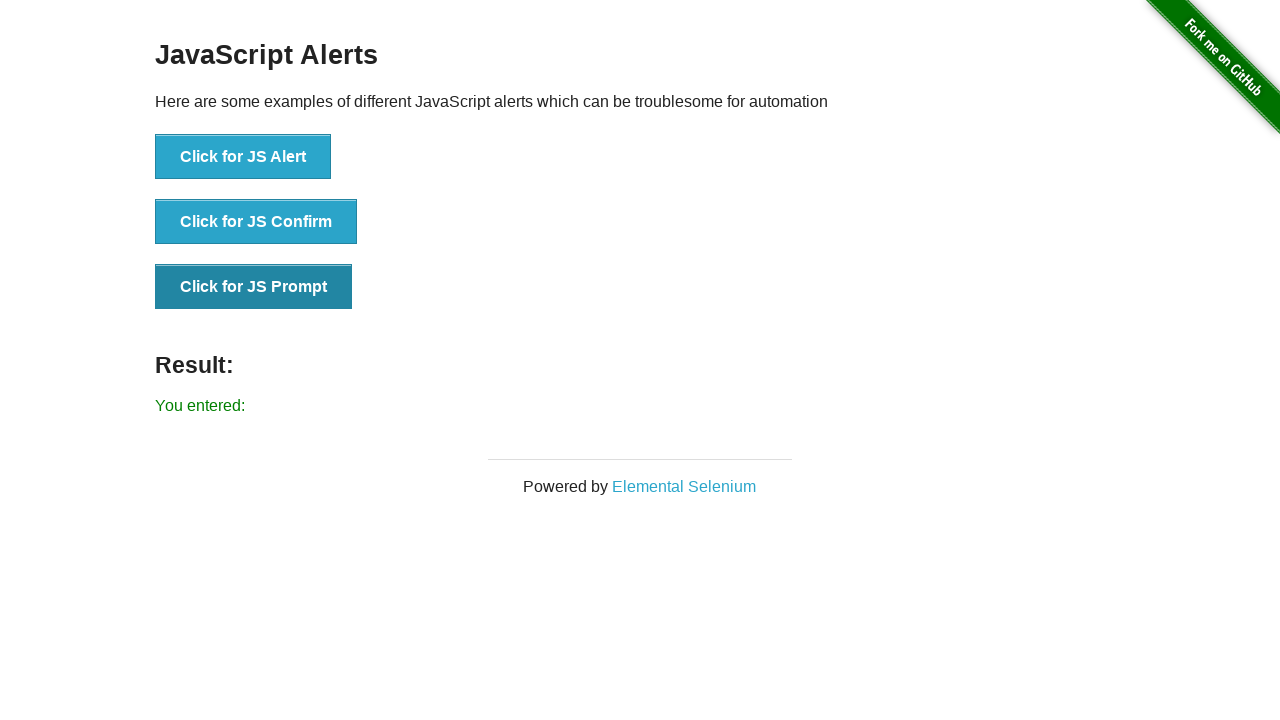

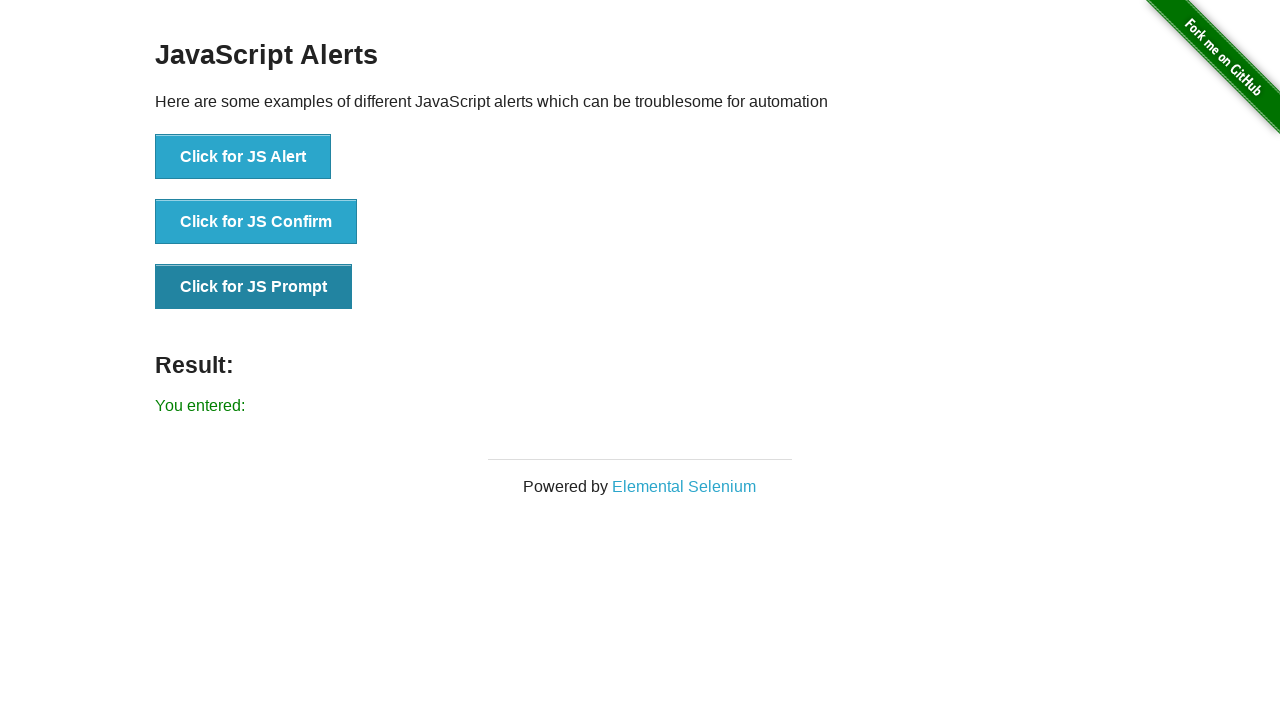